Tests drag and drop functionality by dragging a source element and dropping it onto a target element on the jQuery UI droppable demo page.

Starting URL: http://jqueryui.com/resources/demos/droppable/default.html

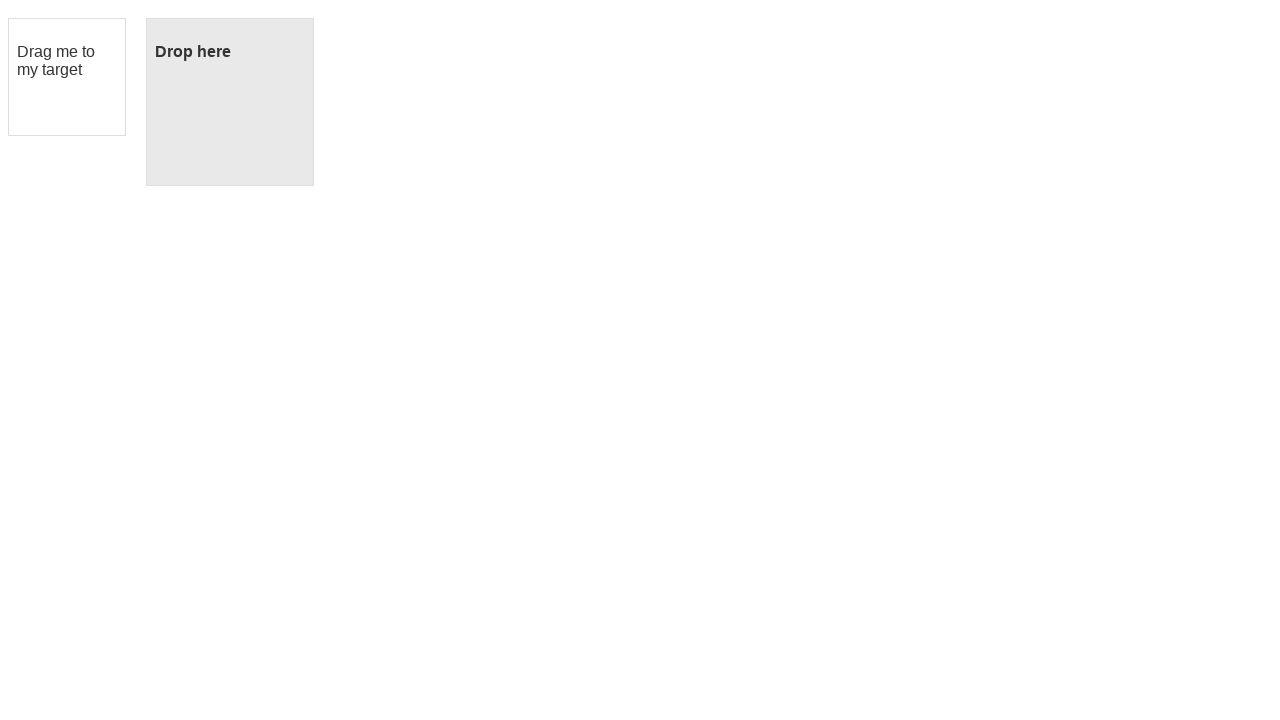

Located the draggable source element with id 'draggable'
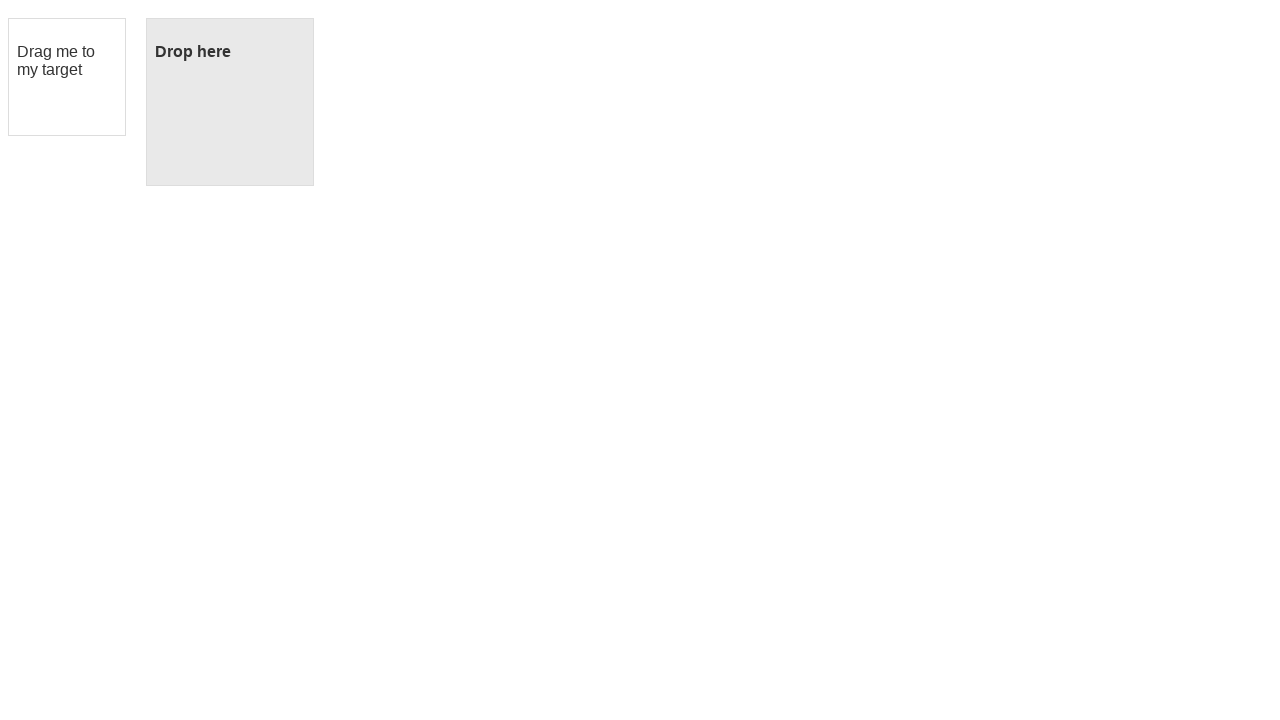

Located the droppable target element with id 'droppable'
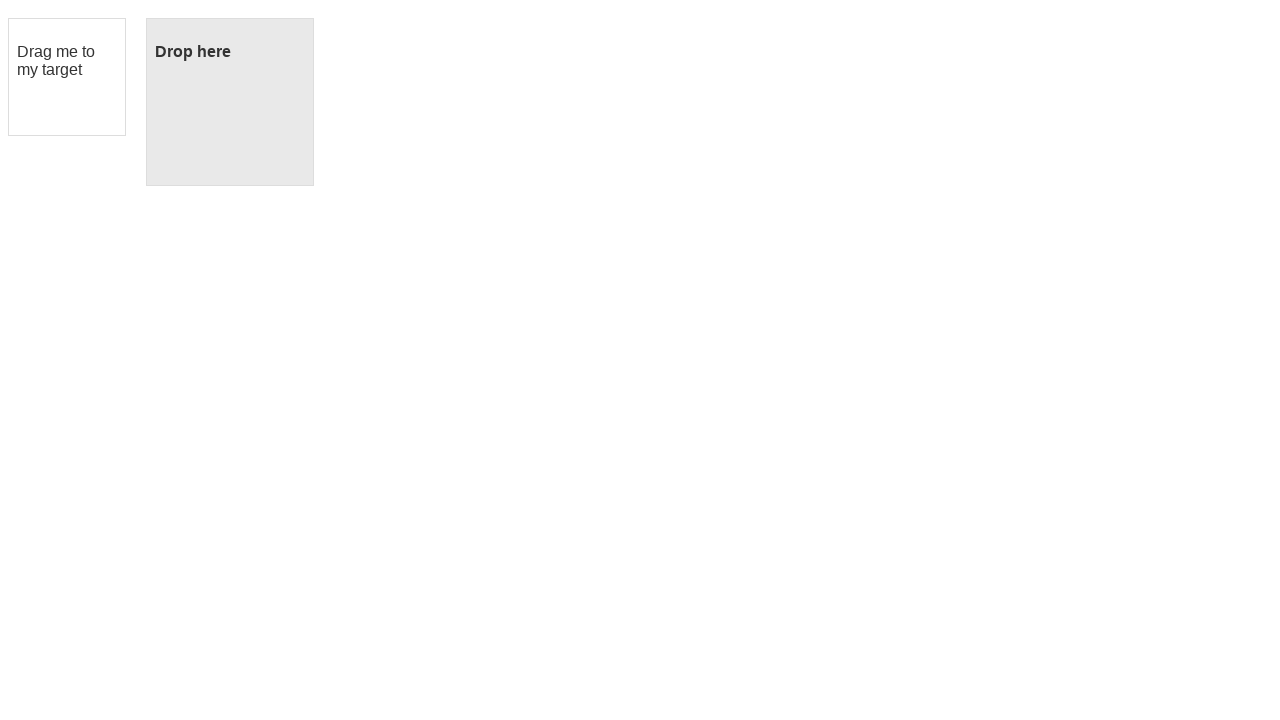

Dragged source element onto target element at (230, 102)
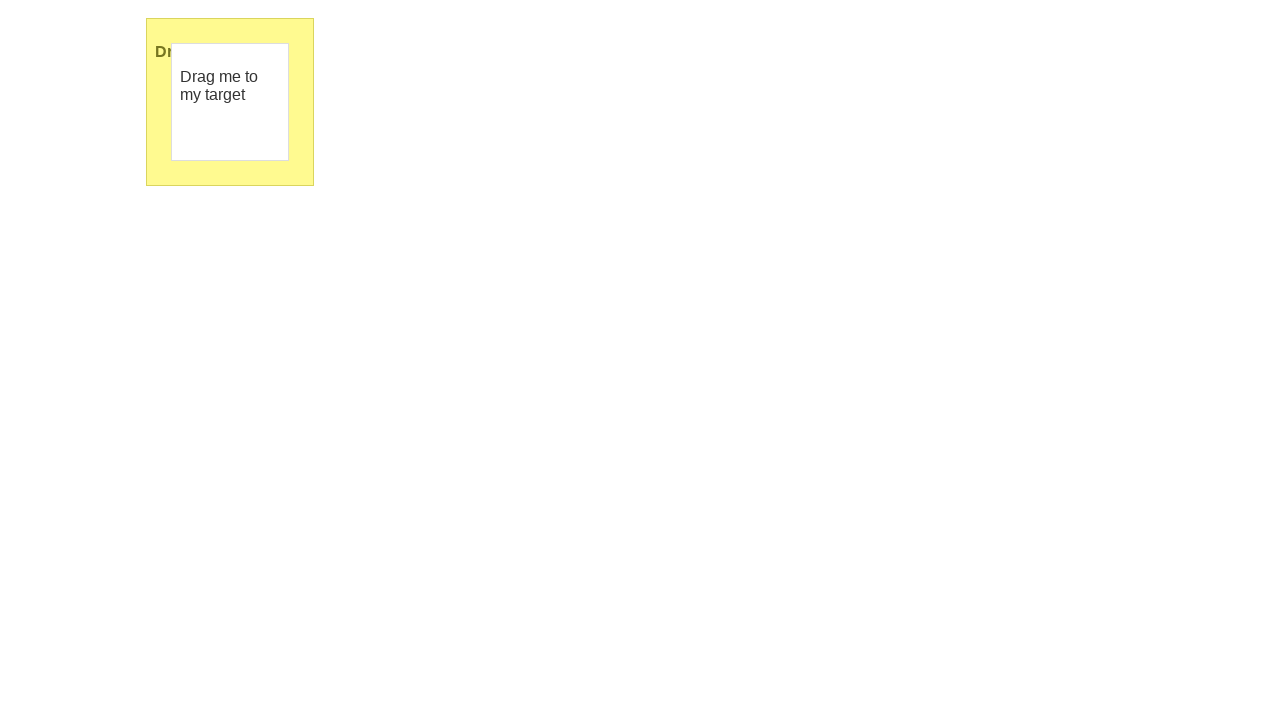

Waited 500ms to observe the drop action result
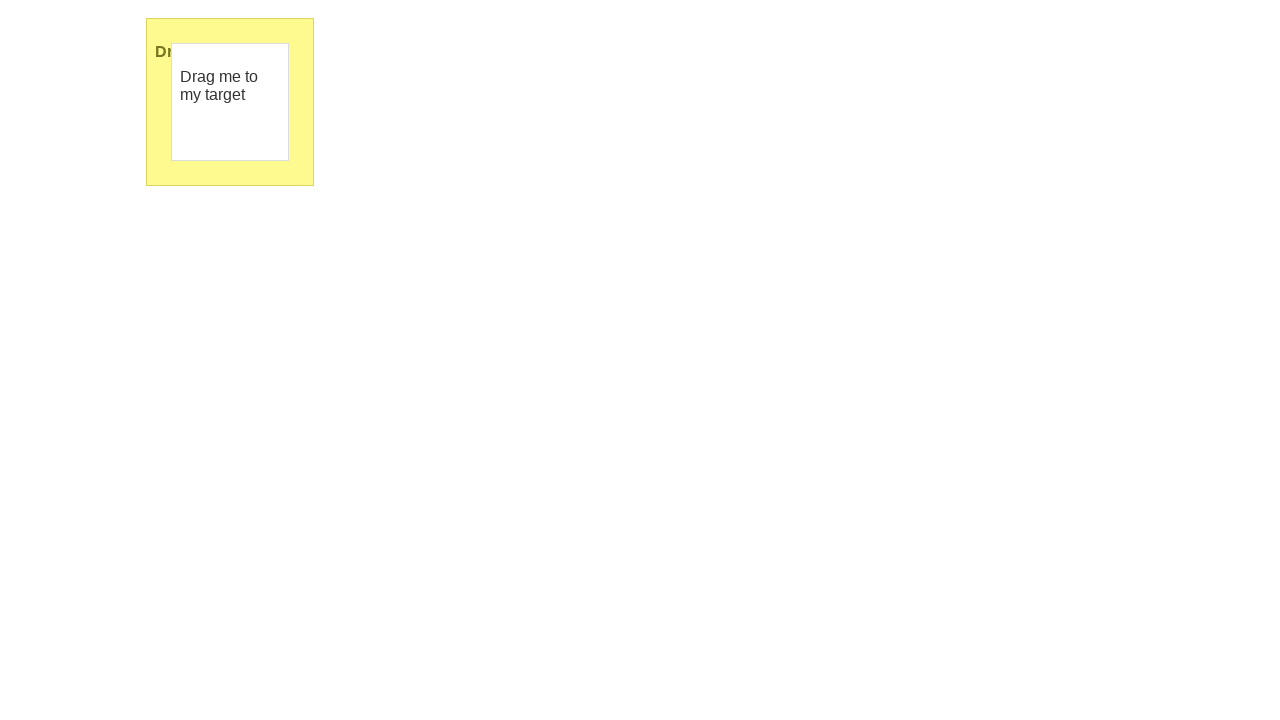

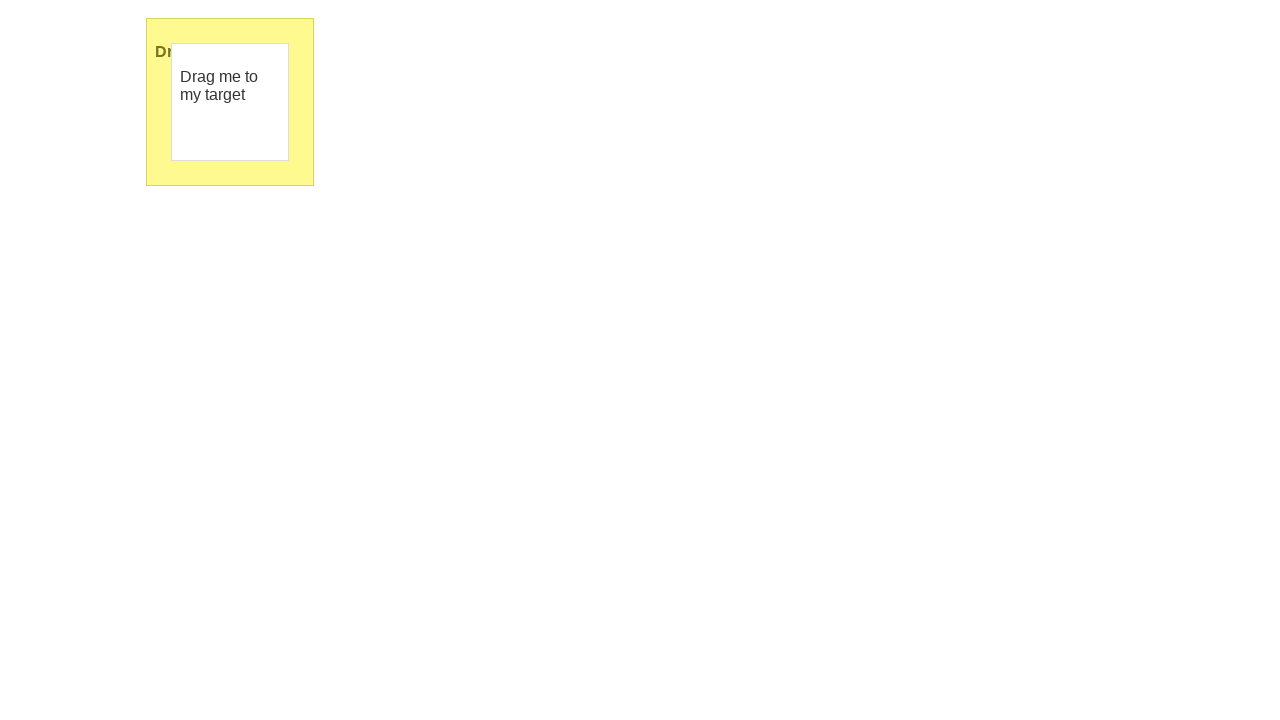